Navigates to Spinny car marketplace website and verifies the page loads successfully

Starting URL: https://www.spinny.com

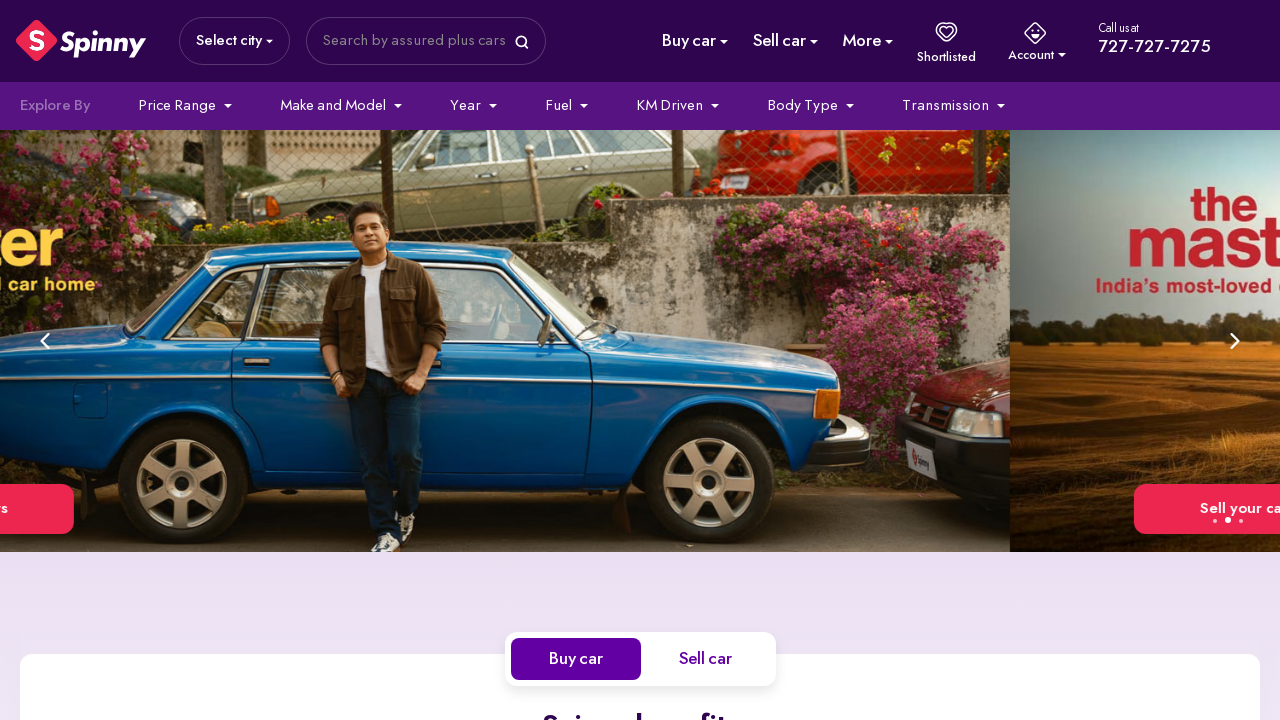

Waited for page DOM content to load
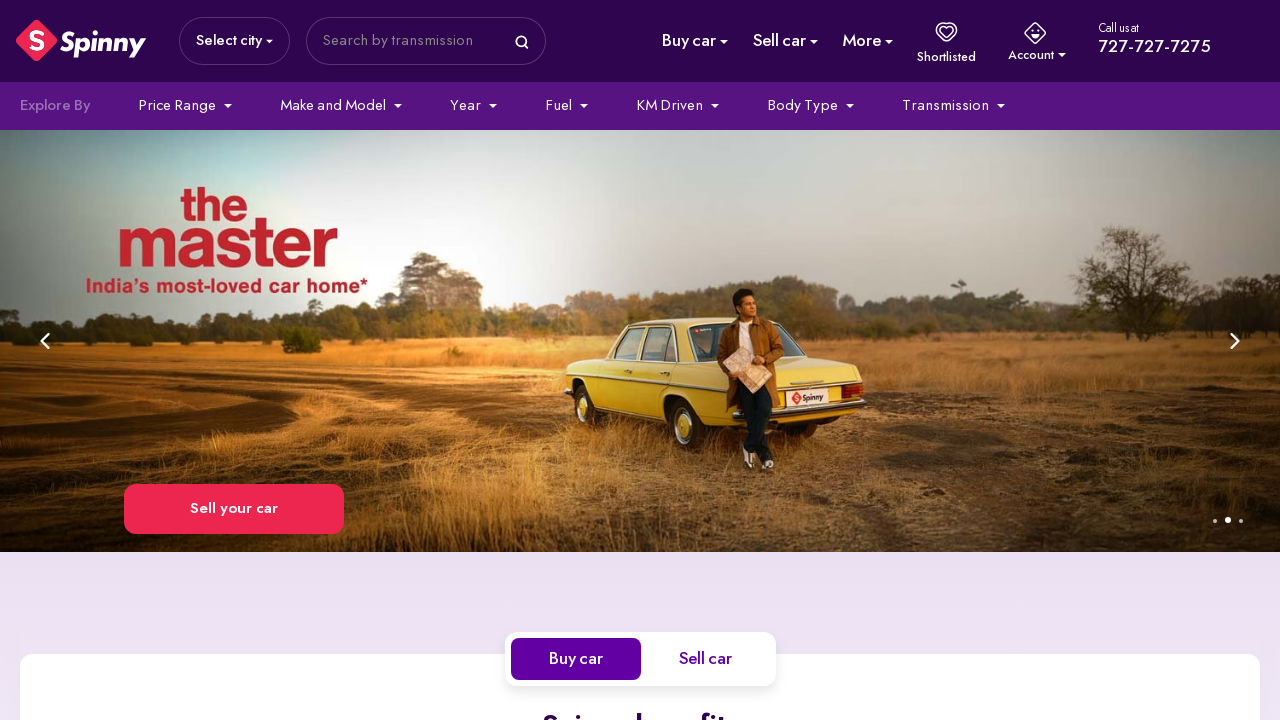

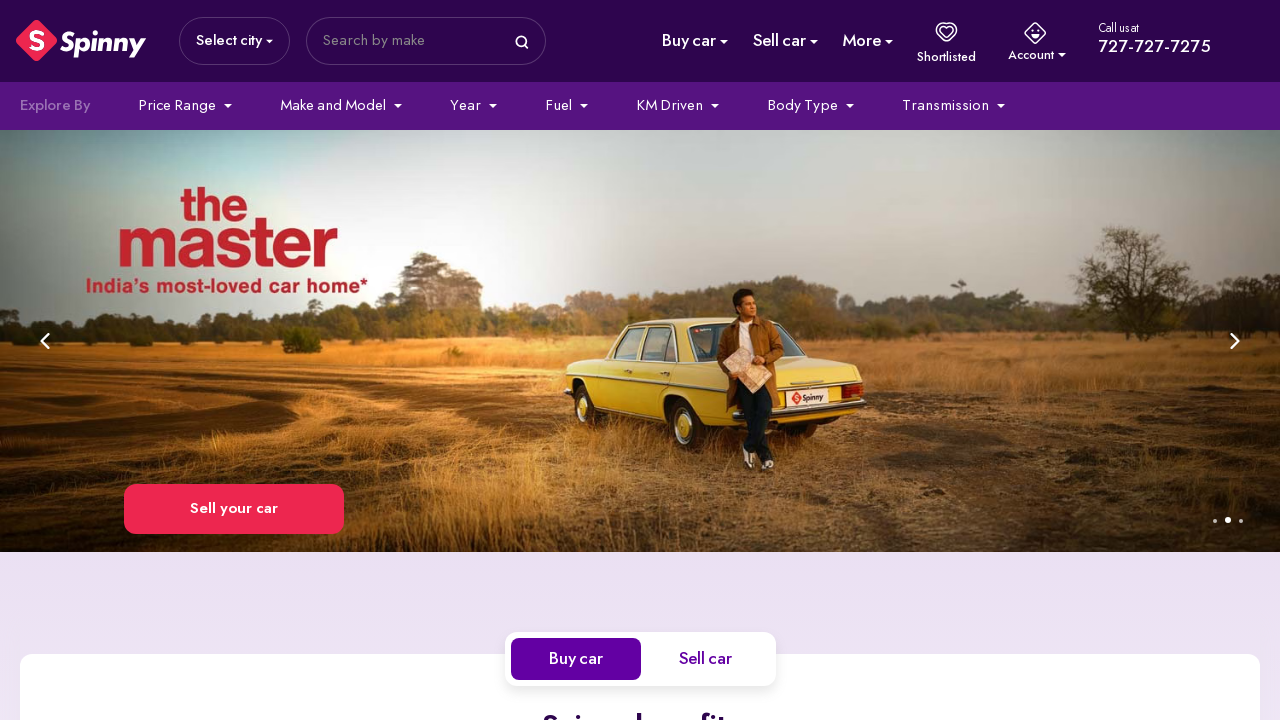